Tests window handling by clicking links that open new windows, then switching driver control to a window with a specific title ("New Window") and verifying the URL.

Starting URL: https://the-internet.herokuapp.com/windows

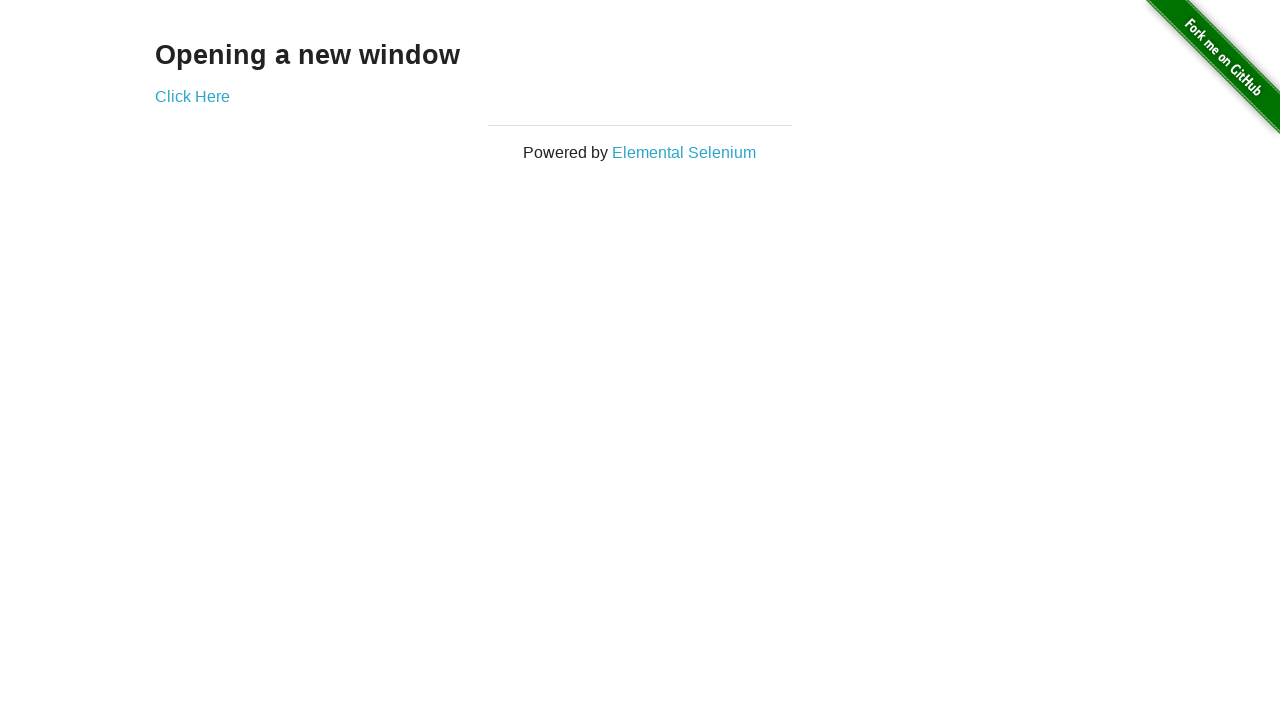

Clicked 'Click Here' link to open new window at (192, 96) on text=Click Here
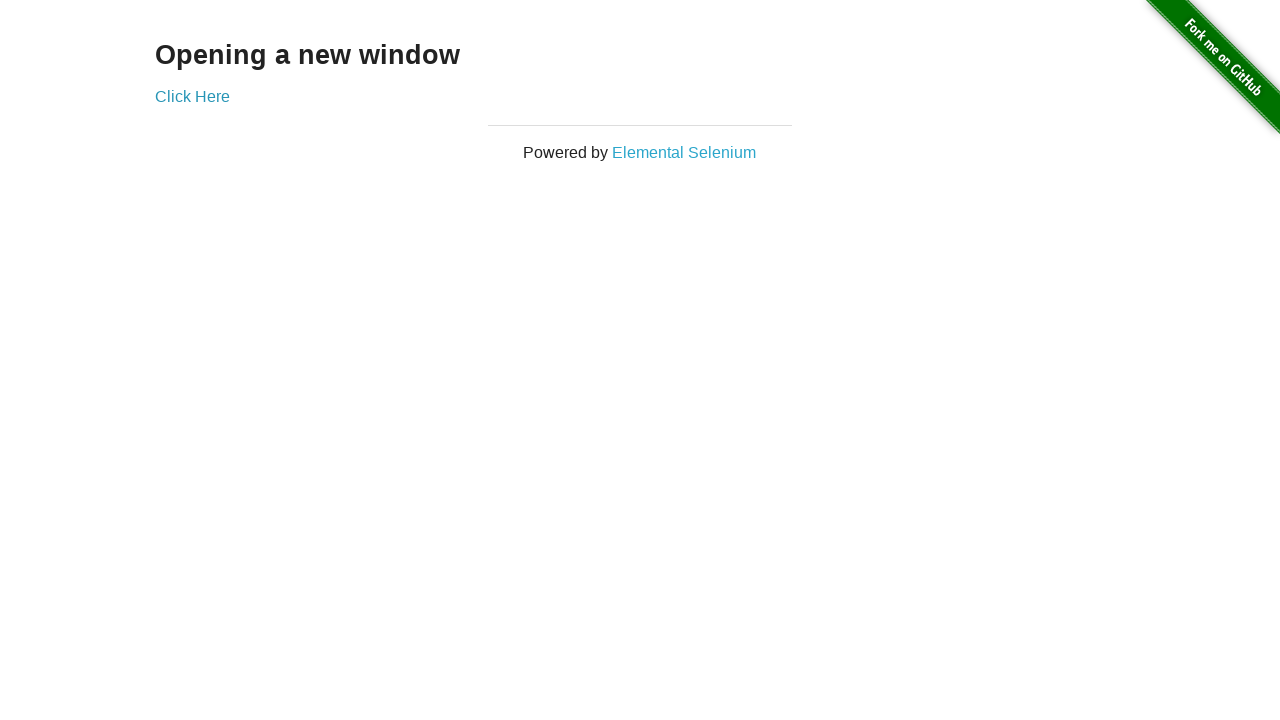

Captured new window page object
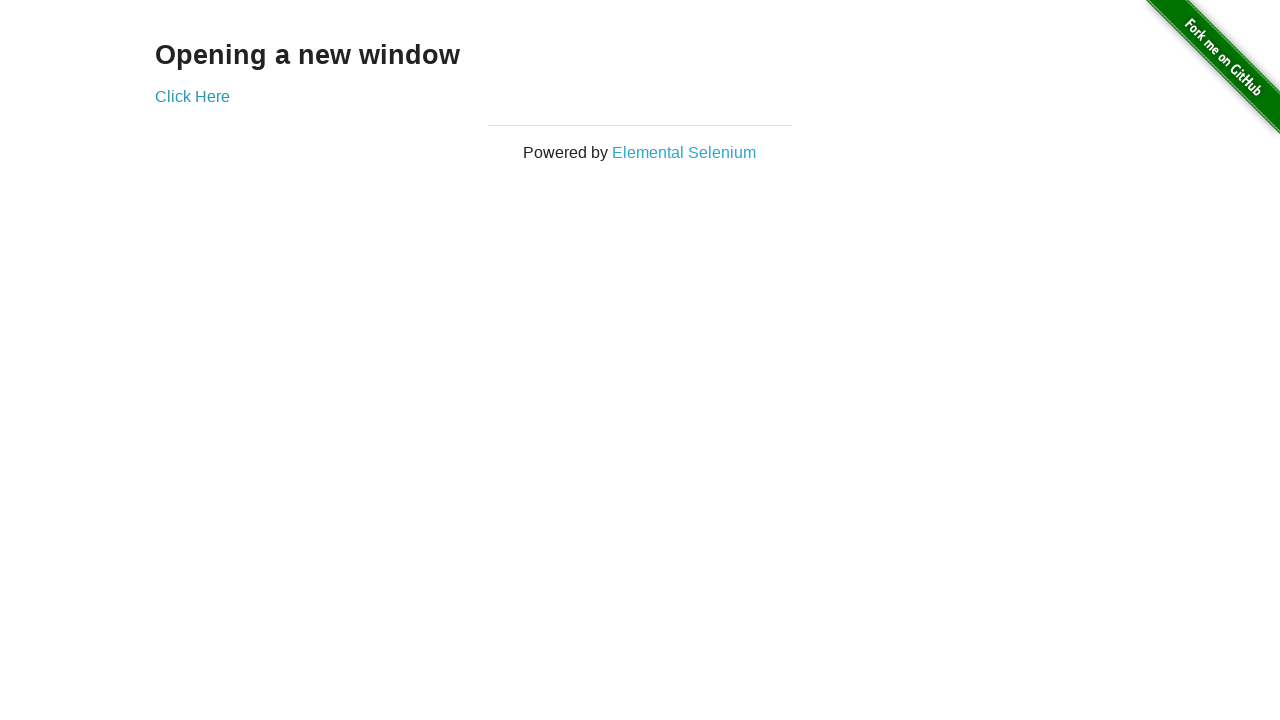

New window finished loading
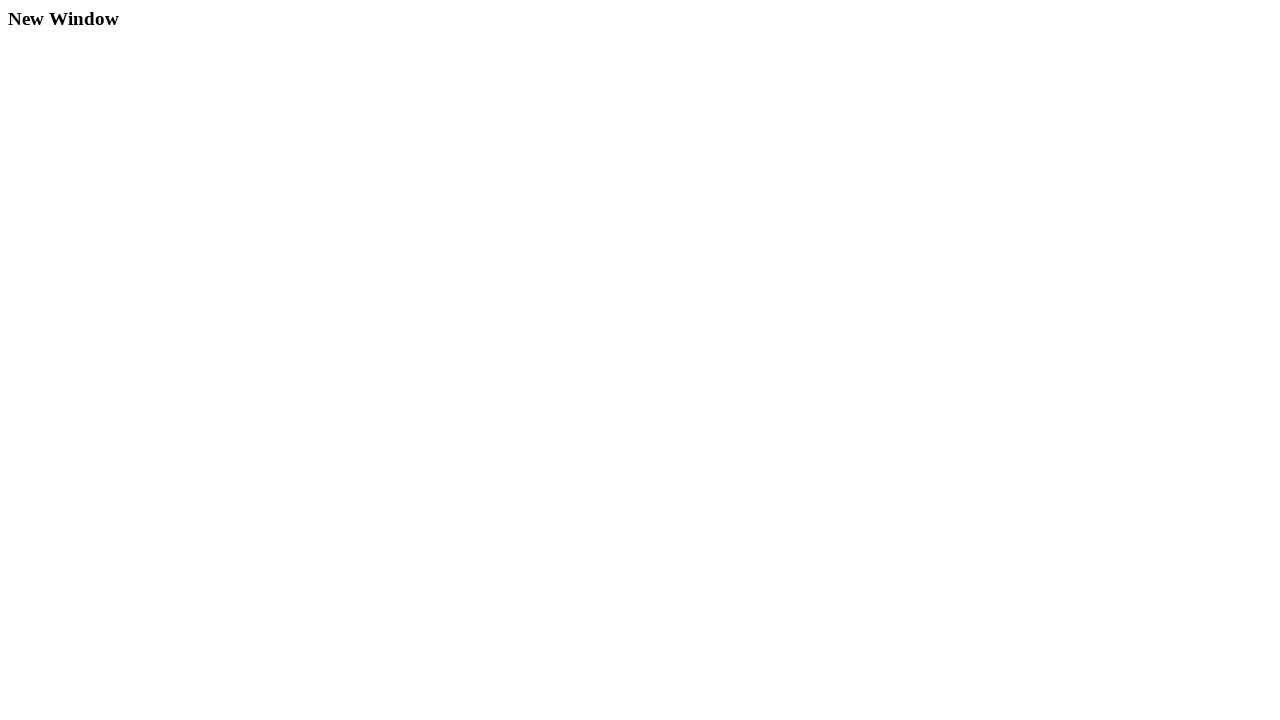

Clicked 'Elemental Selenium' link to open third window at (684, 152) on text=Elemental Selenium
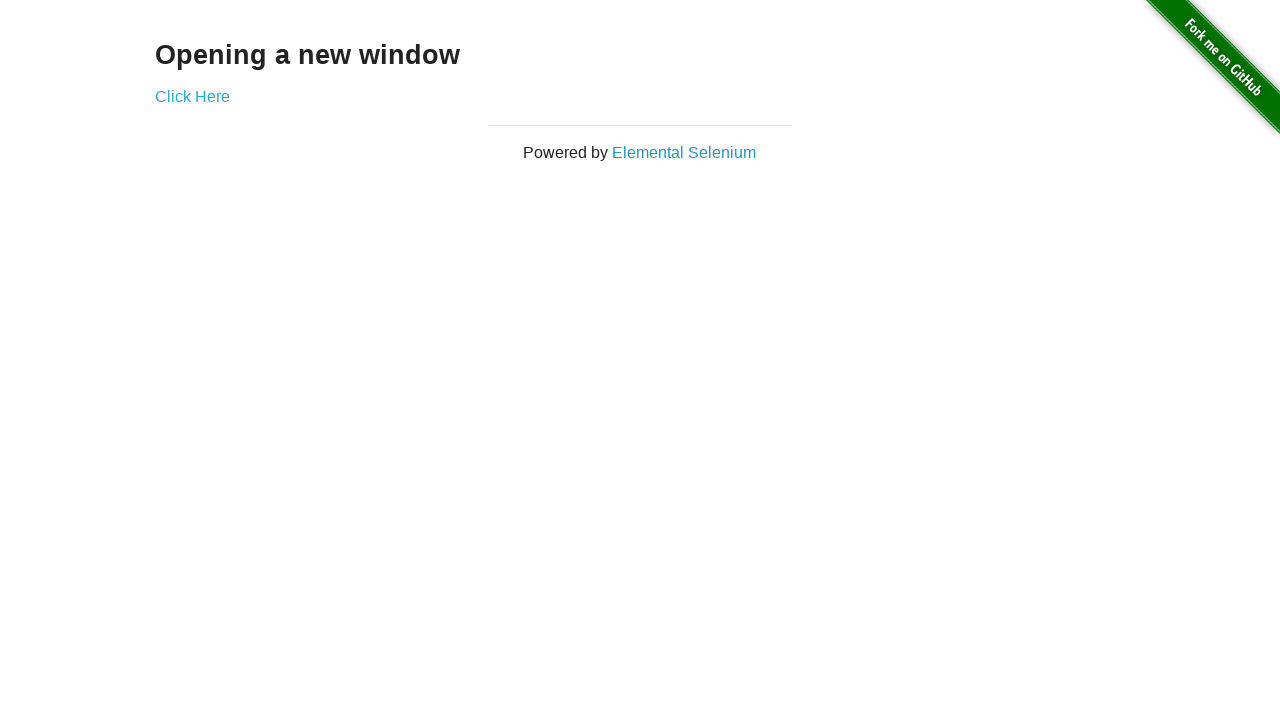

Captured third window page object
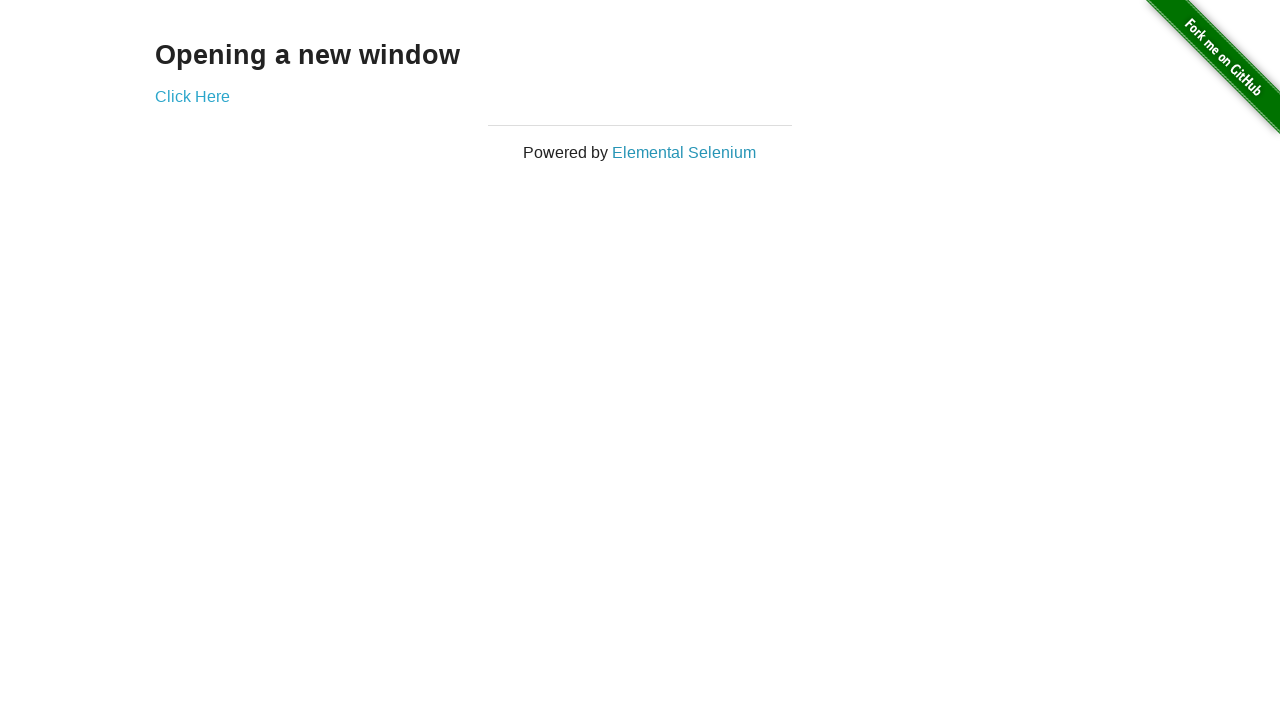

Searched through 3 windows for target title 'New Window'
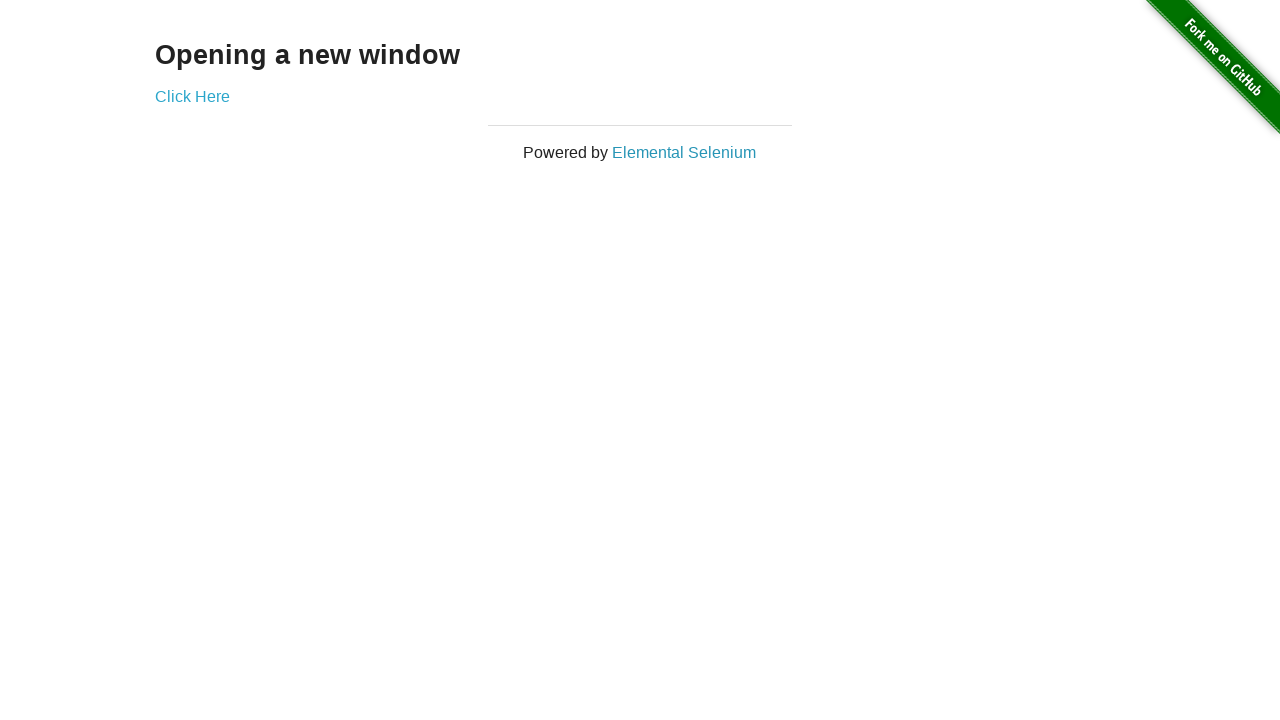

Found target window with title 'New Window', waited for load
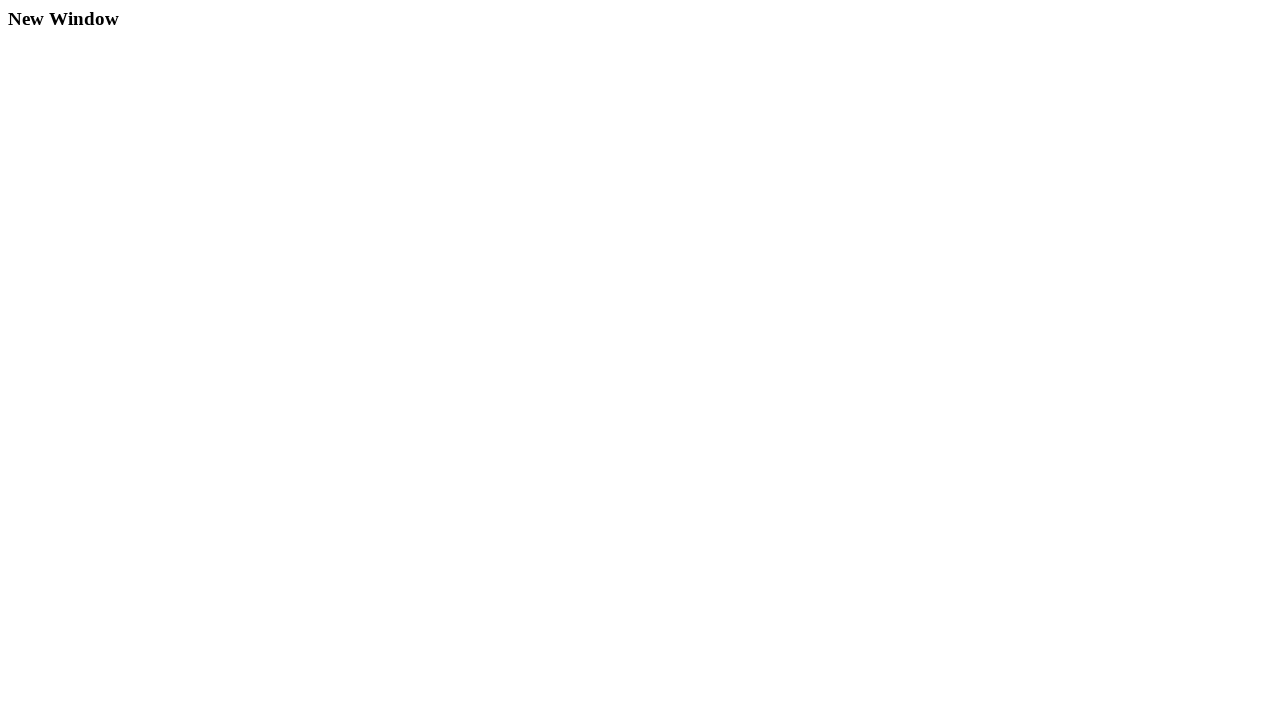

Retrieved URL from target window: https://the-internet.herokuapp.com/windows/new
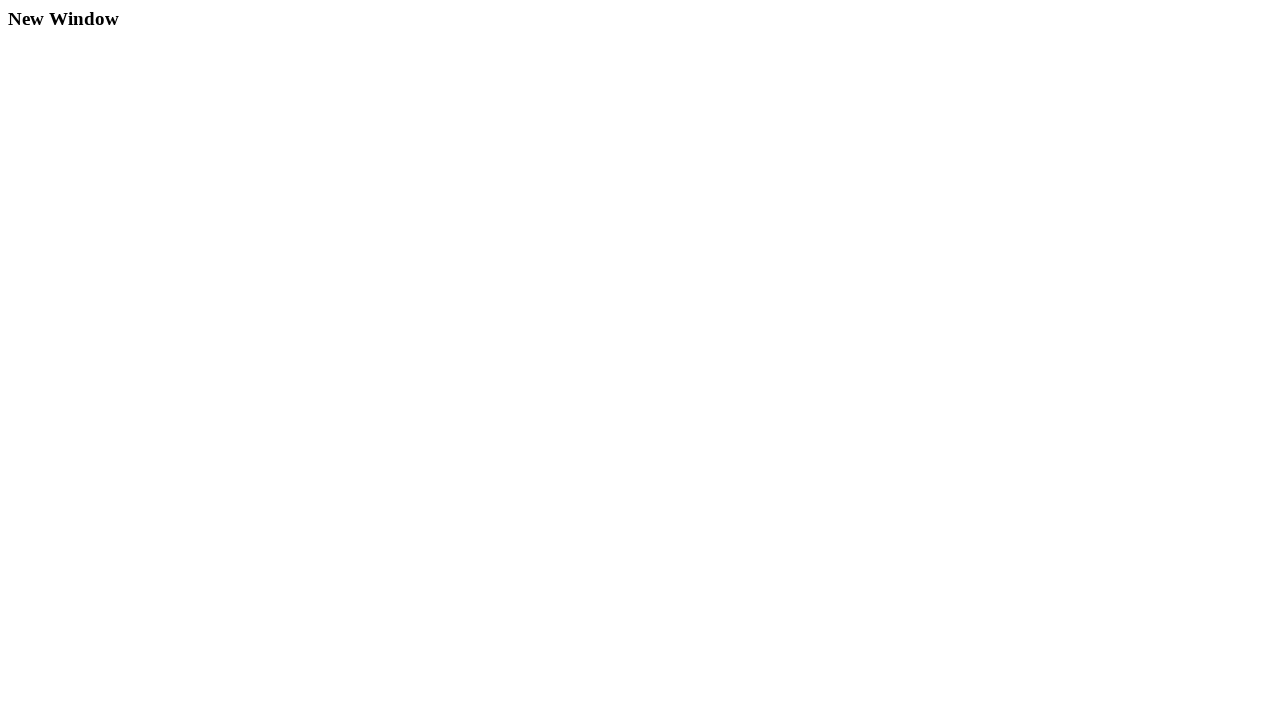

Verified URL matches expected value: https://the-internet.herokuapp.com/windows/new
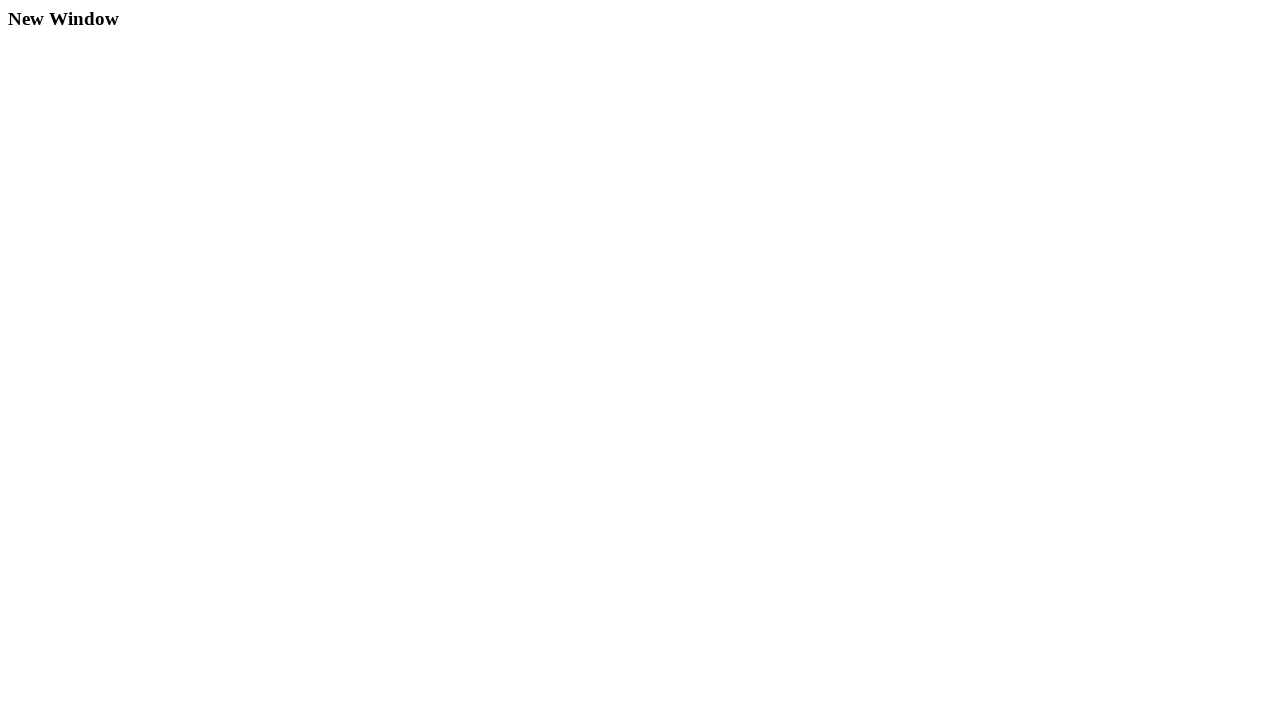

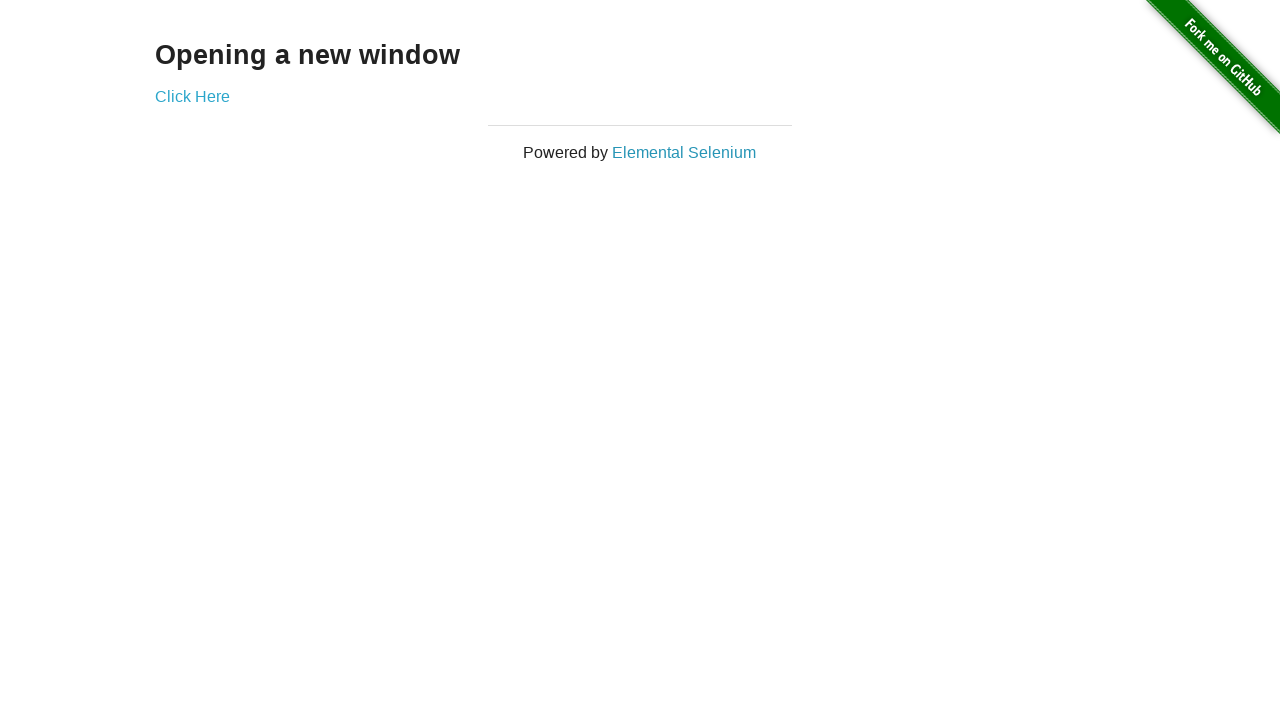